Tests different button click types including double click, right click (context click), and regular click, verifying appropriate messages appear.

Starting URL: https://demoqa.com/buttons

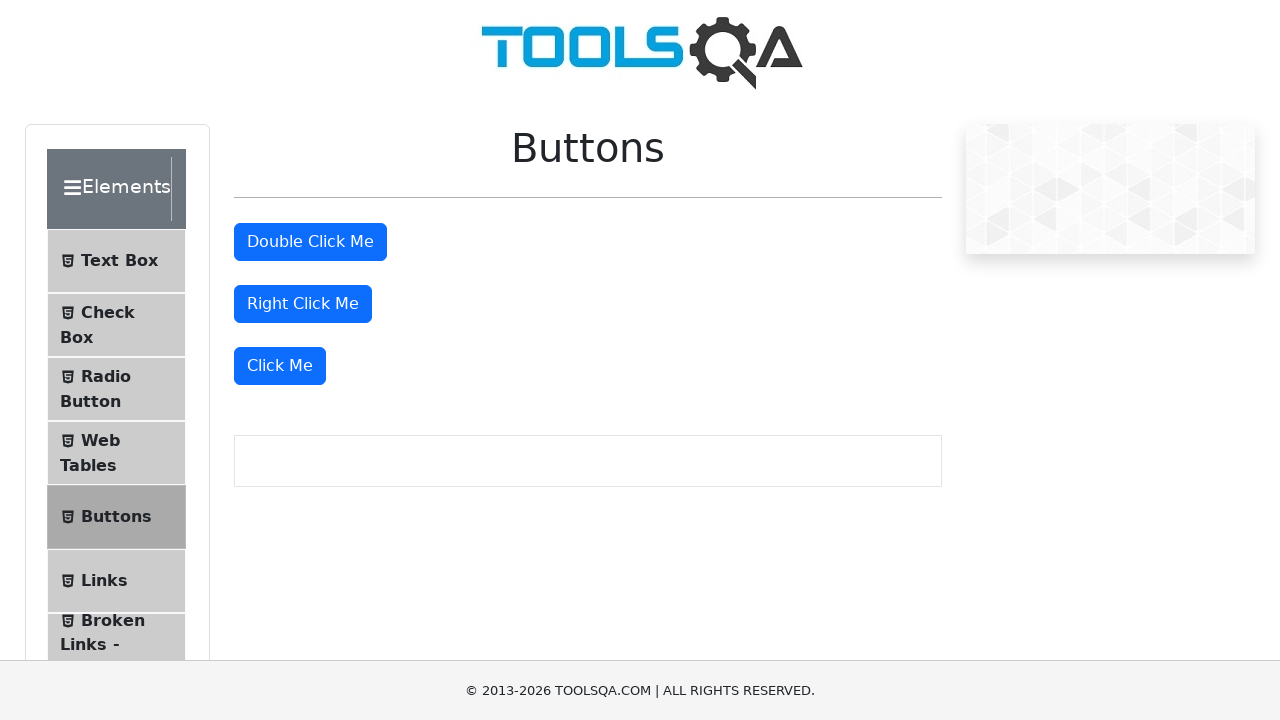

Double clicked the double click button at (310, 242) on #doubleClickBtn
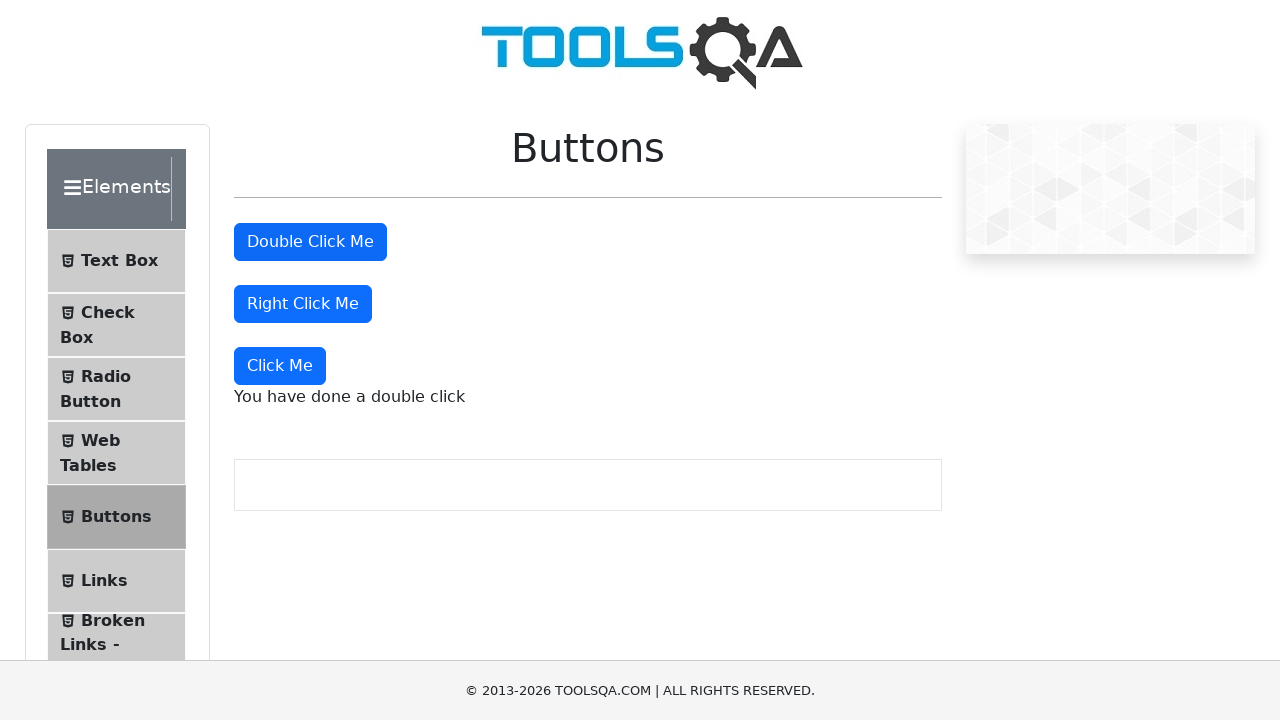

Double click message appeared
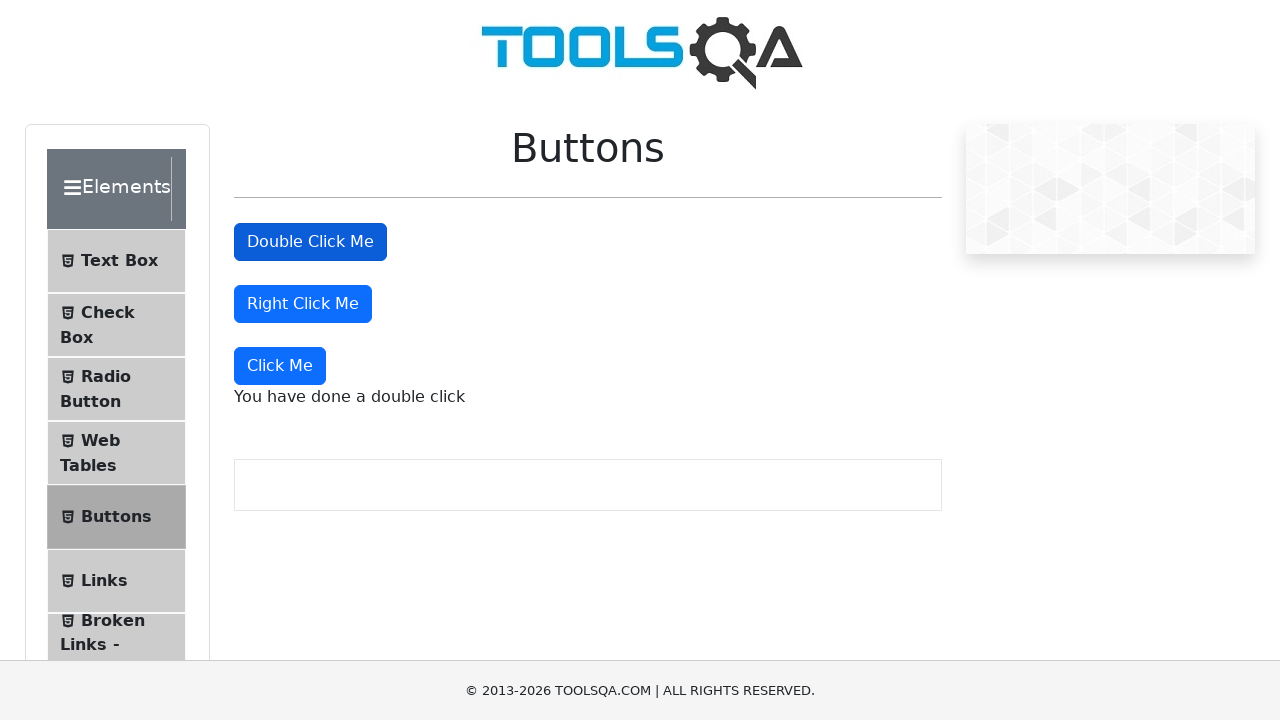

Right clicked the right click button at (303, 304) on #rightClickBtn
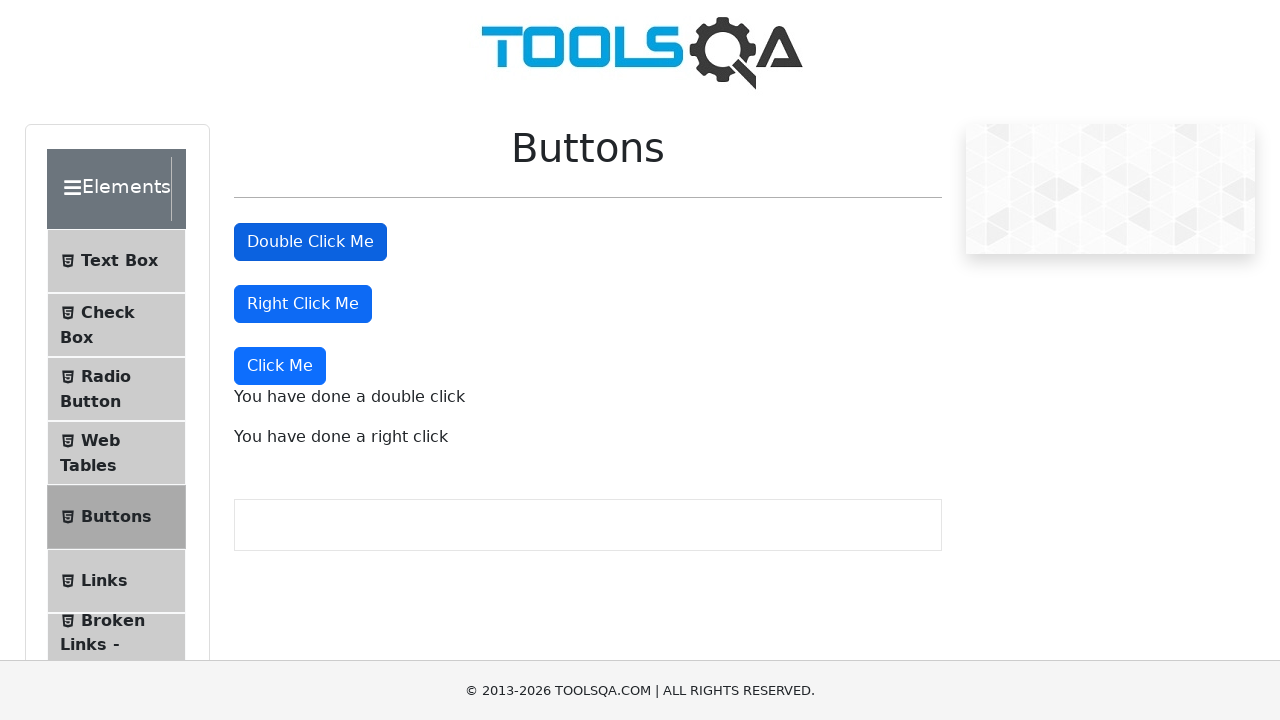

Right click message appeared
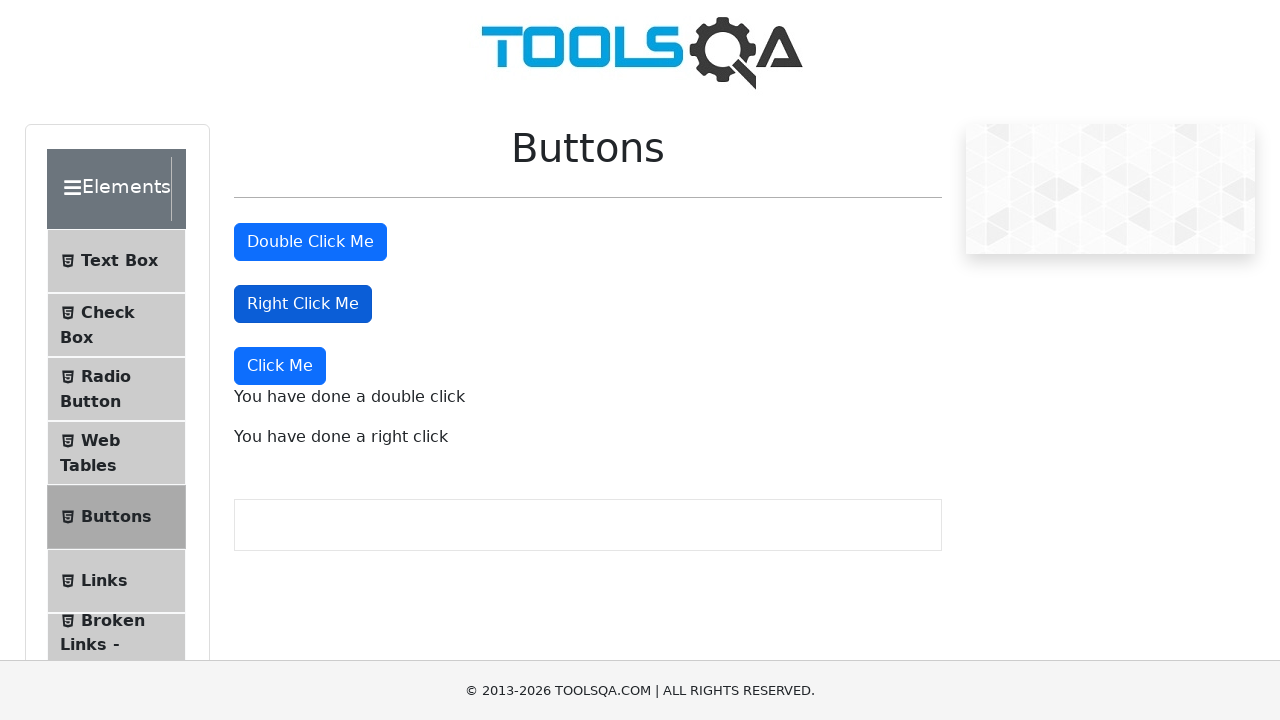

Clicked the dynamic click button at (280, 366) on xpath=//button[text()='Click Me']
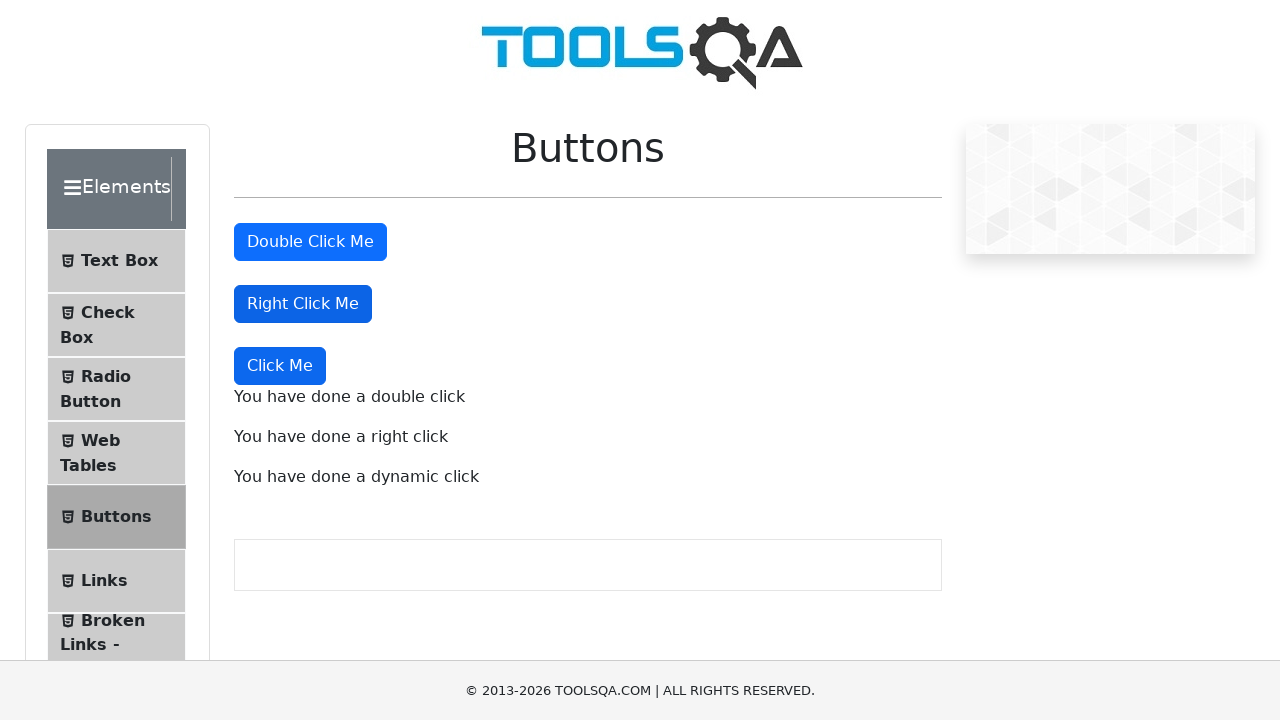

Dynamic click message appeared
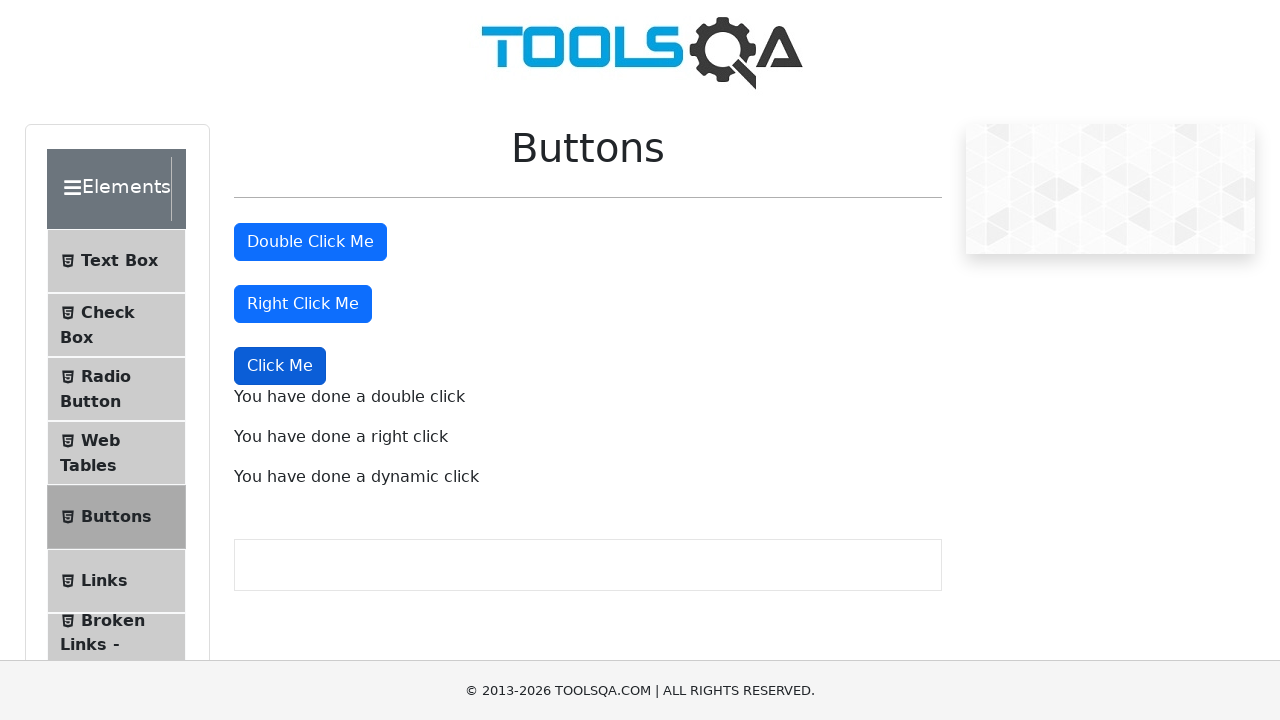

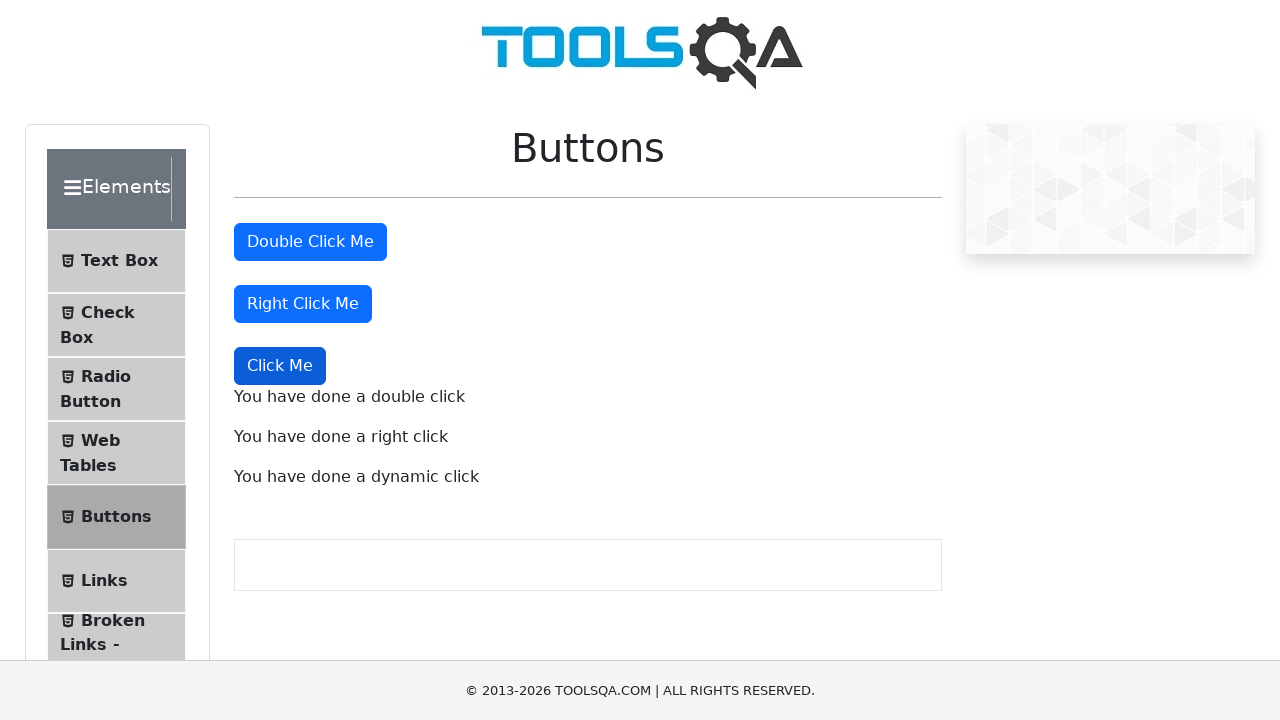